Tests checkbox functionality by verifying default states of two checkboxes, clicking them to toggle their states, and confirming the new states are as expected.

Starting URL: http://practice.cydeo.com/checkboxes

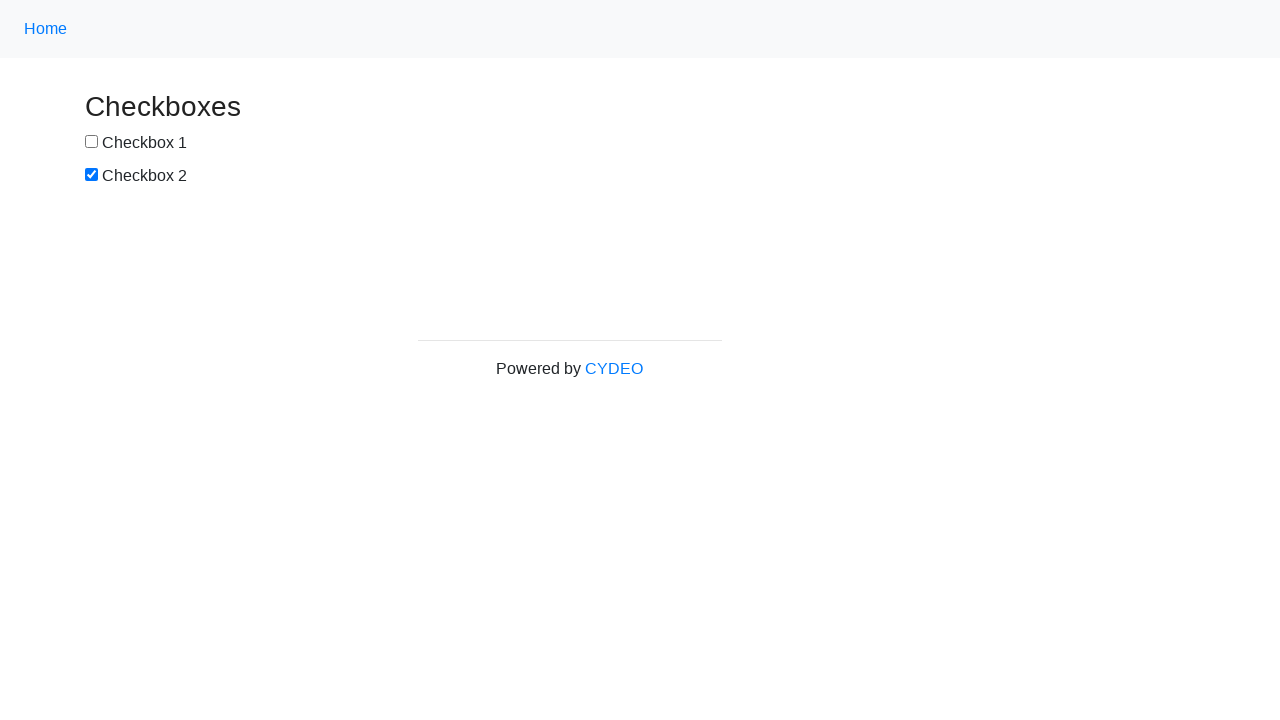

Located first checkbox element
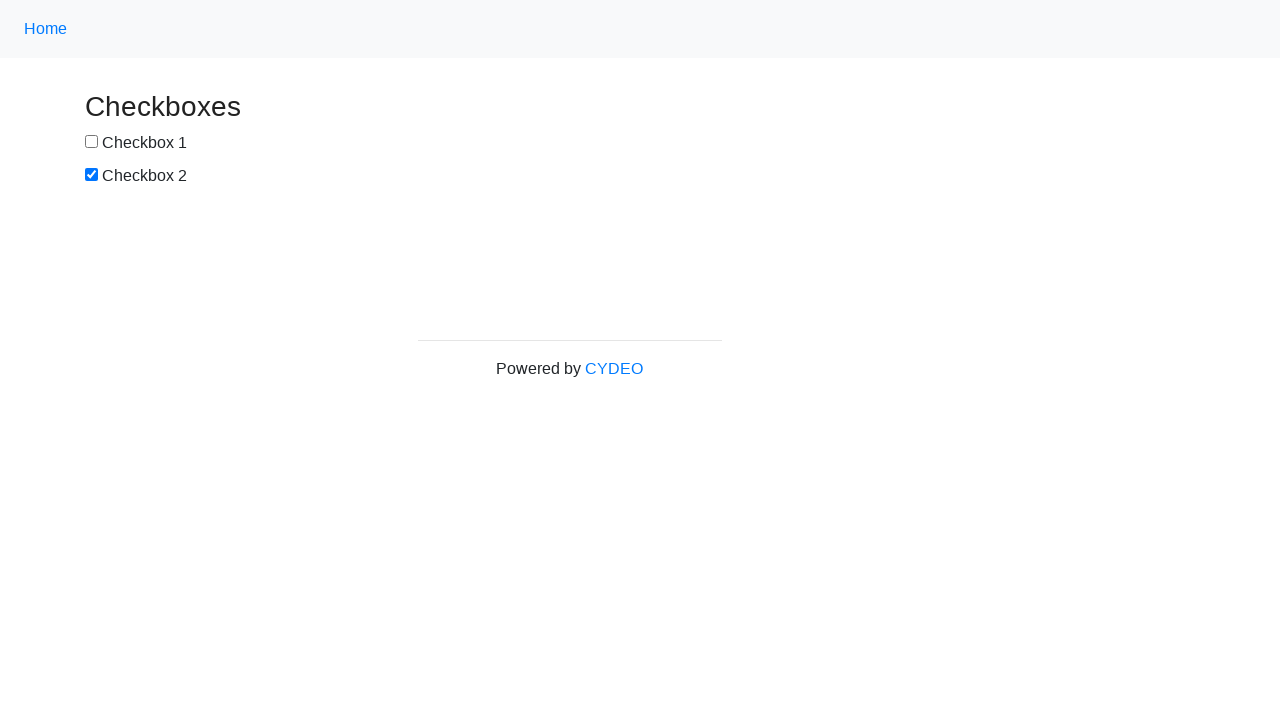

Located second checkbox element
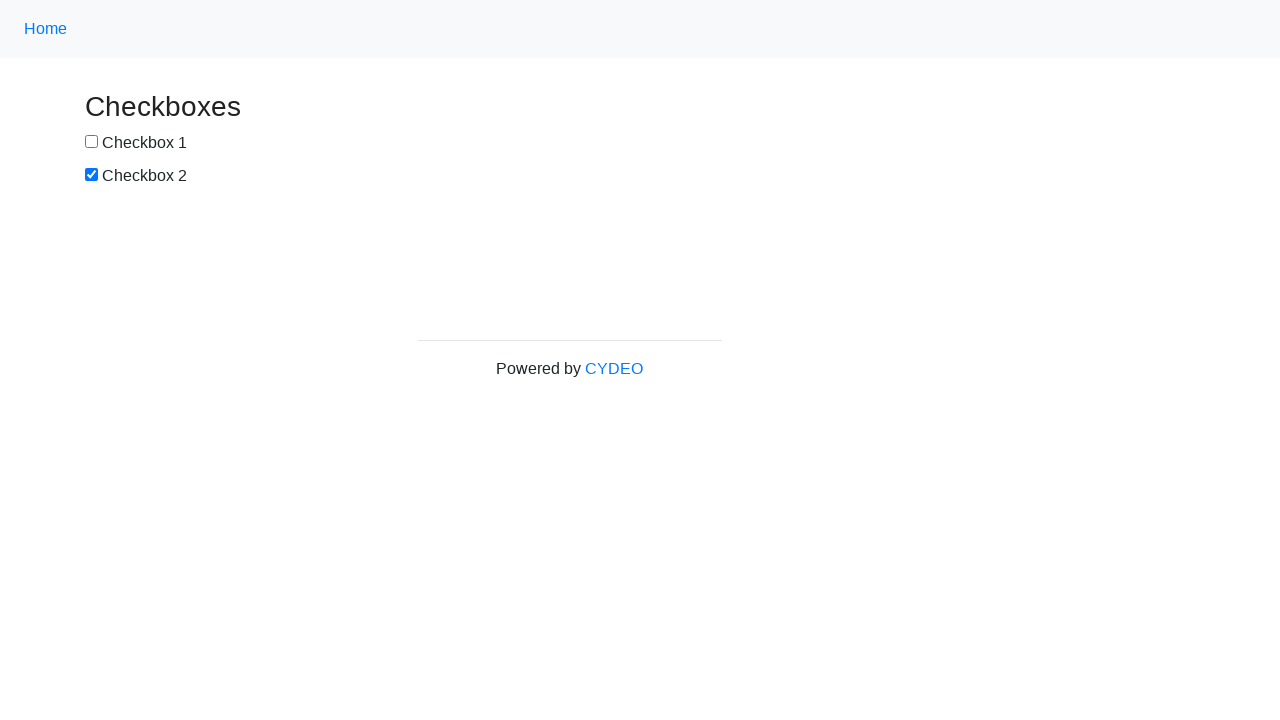

Verified checkbox #1 is not selected by default
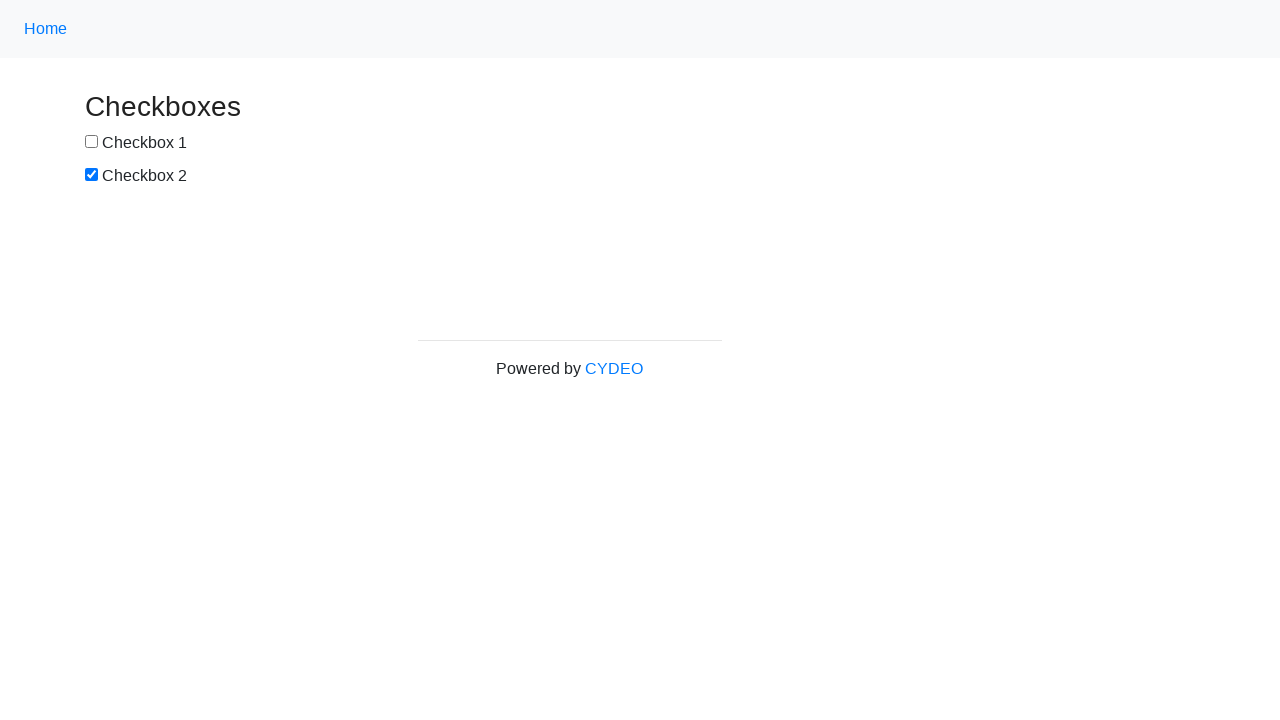

Verified checkbox #2 is selected by default
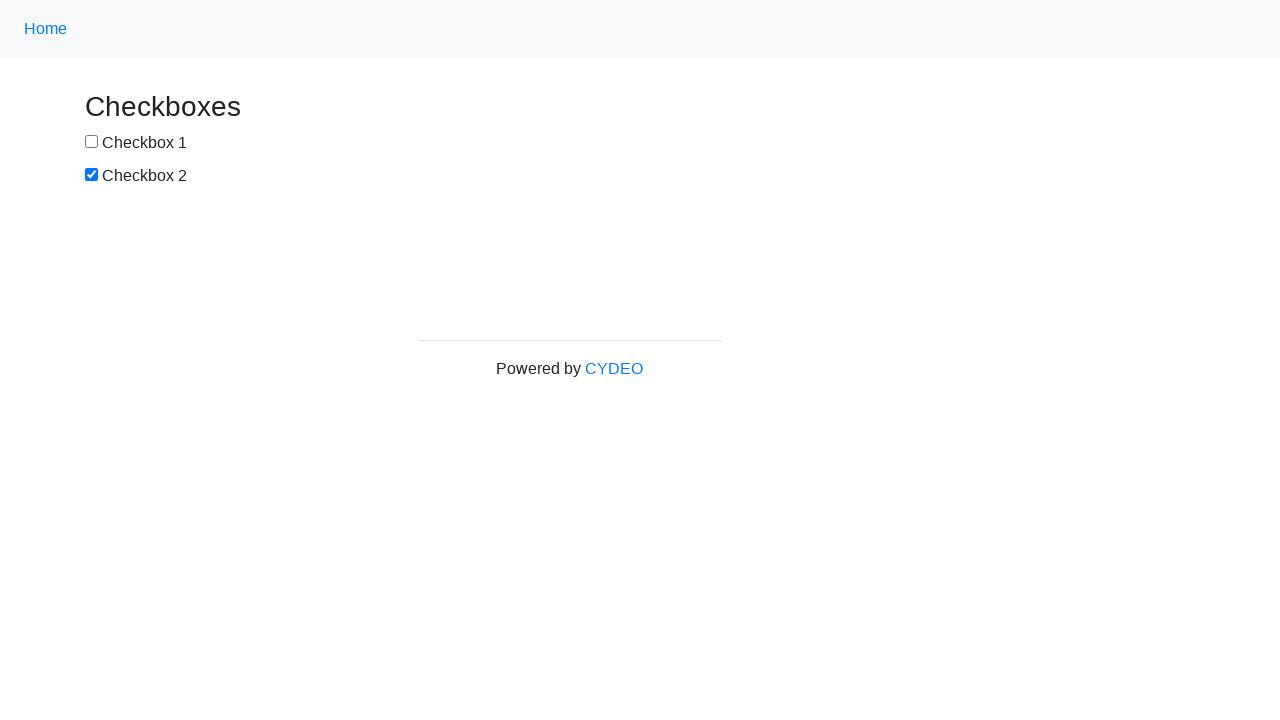

Clicked checkbox #1 to select it at (92, 142) on input[type='checkbox'] >> nth=0
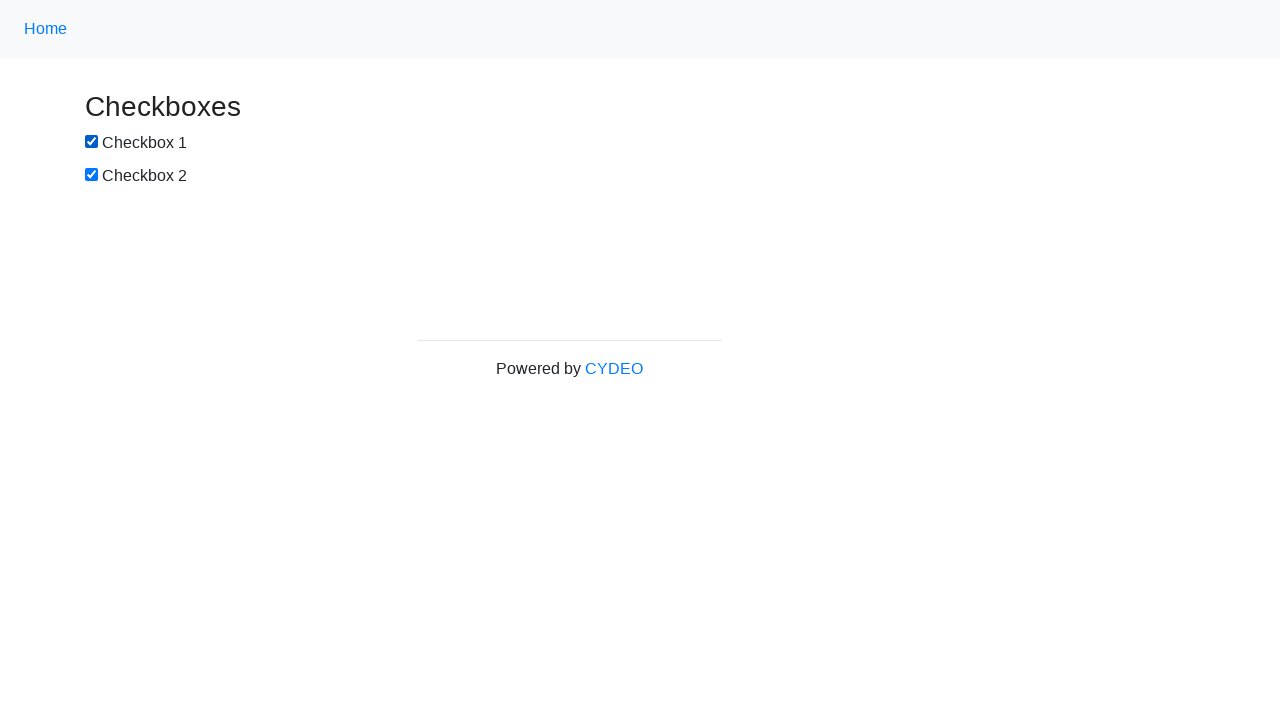

Clicked checkbox #2 to deselect it at (92, 175) on input[type='checkbox'] >> nth=1
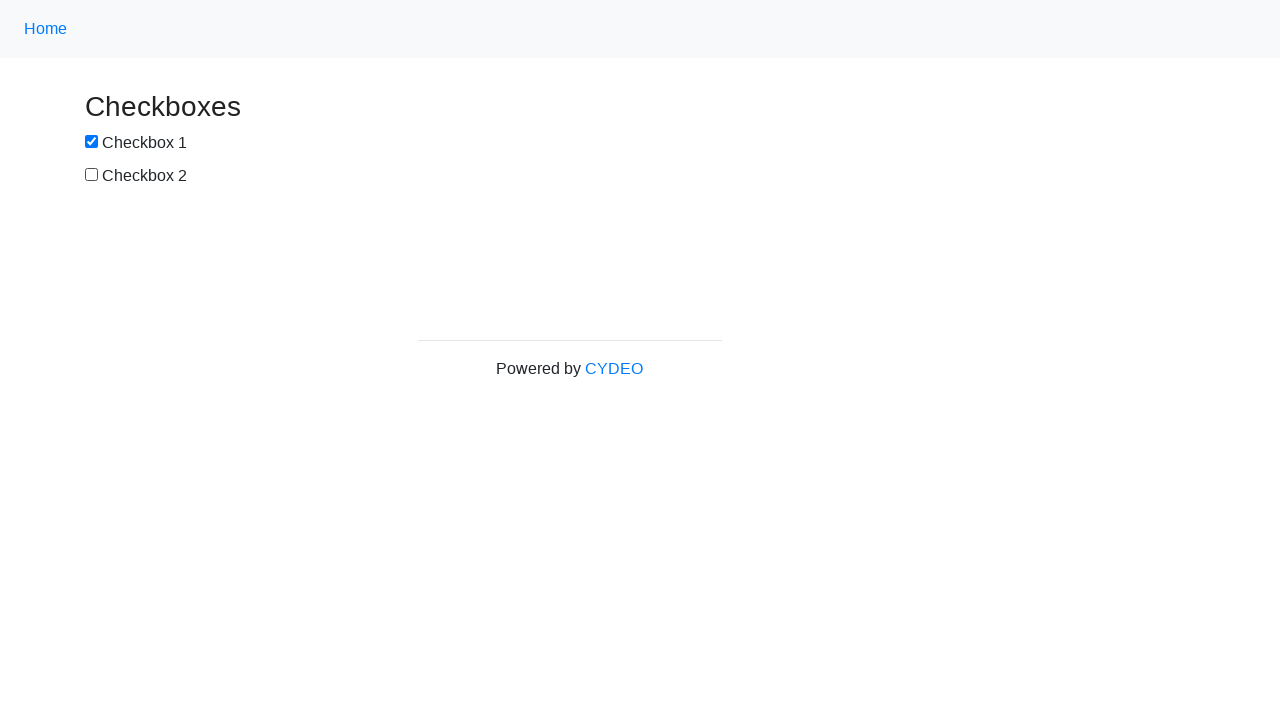

Verified checkbox #1 is now selected
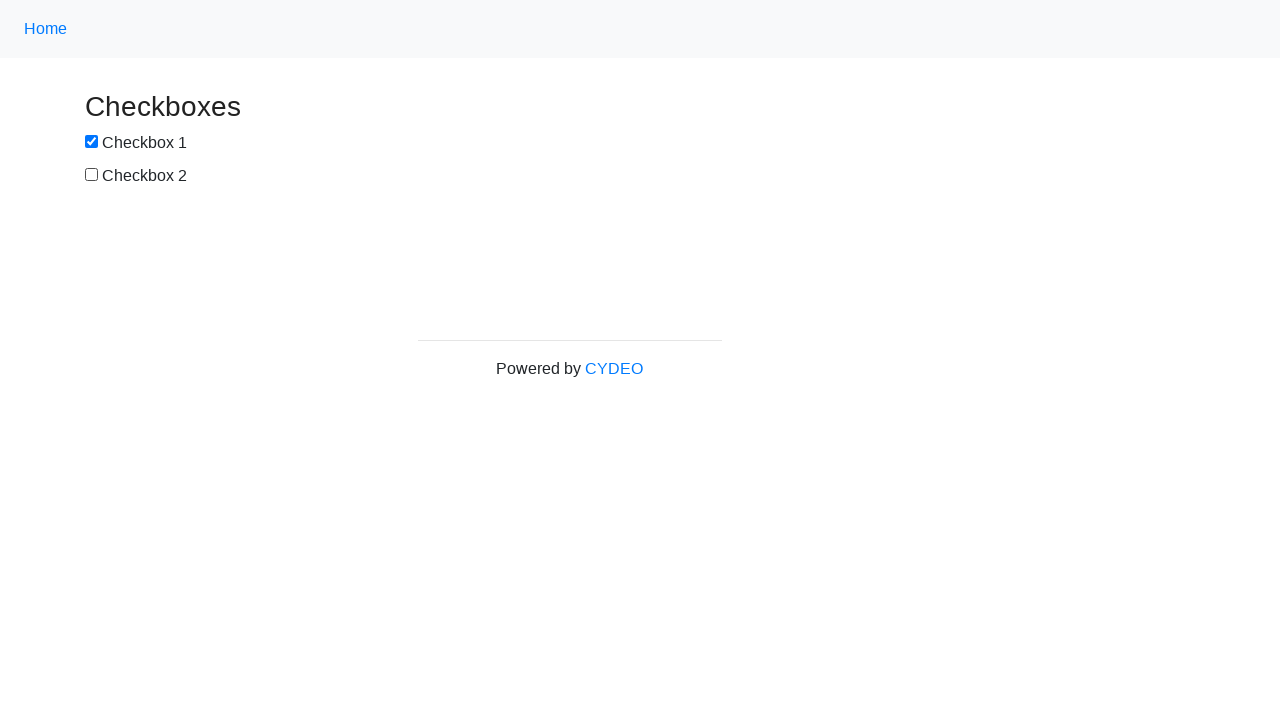

Verified checkbox #2 is now deselected
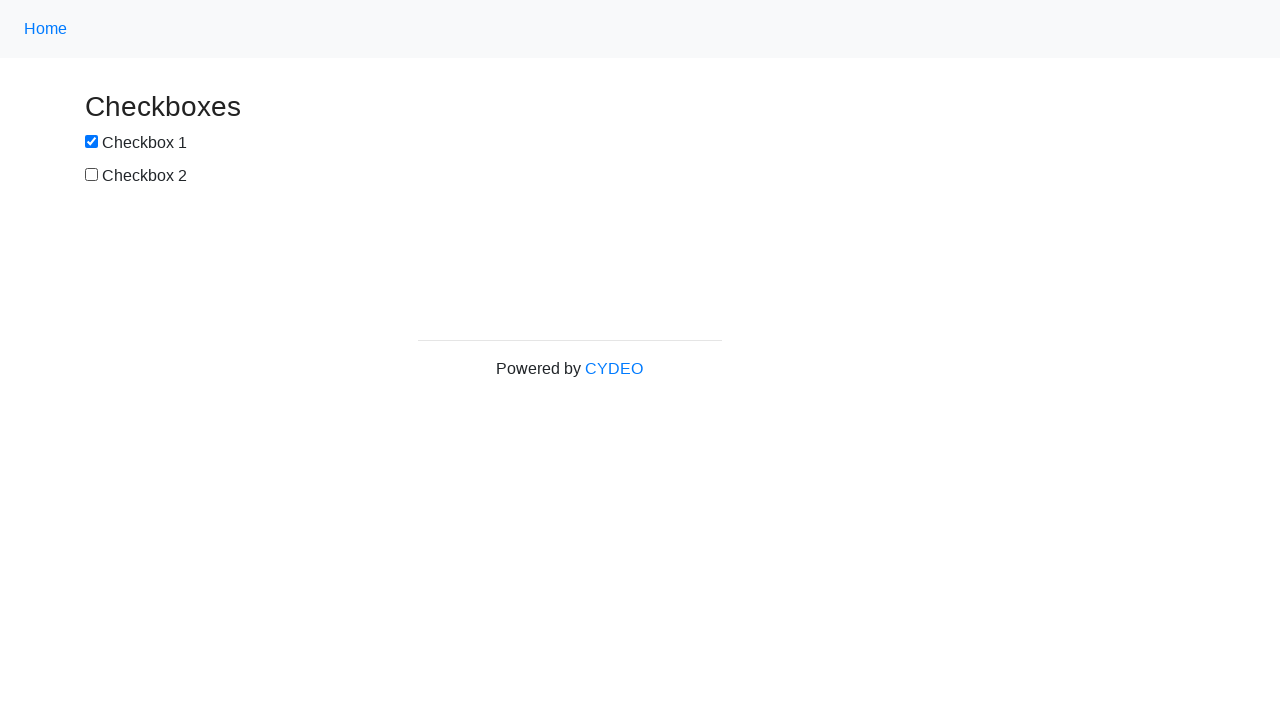

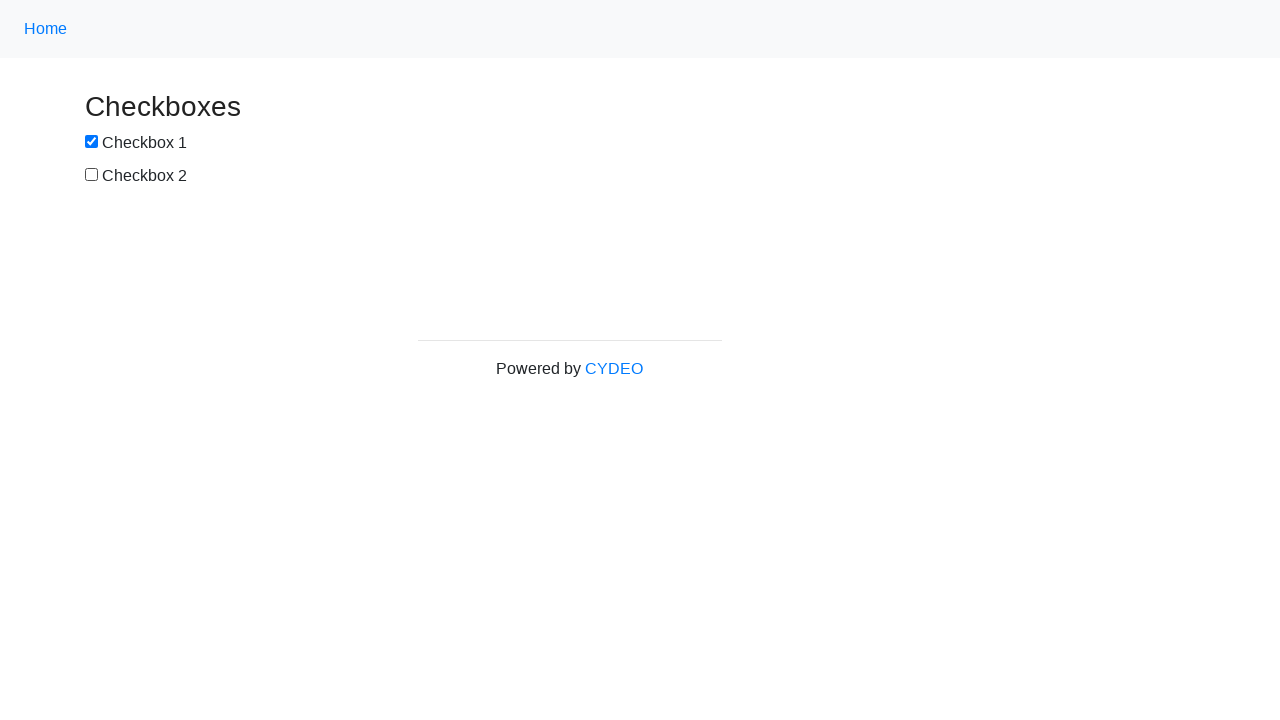